Tests collapsible section header functionality on Berkeley website by clicking trigger buttons to expand/collapse content sections

Starting URL: https://open.berkeley.edu/guides/site-builders-guide/edit-html-page/expandcollapse-content

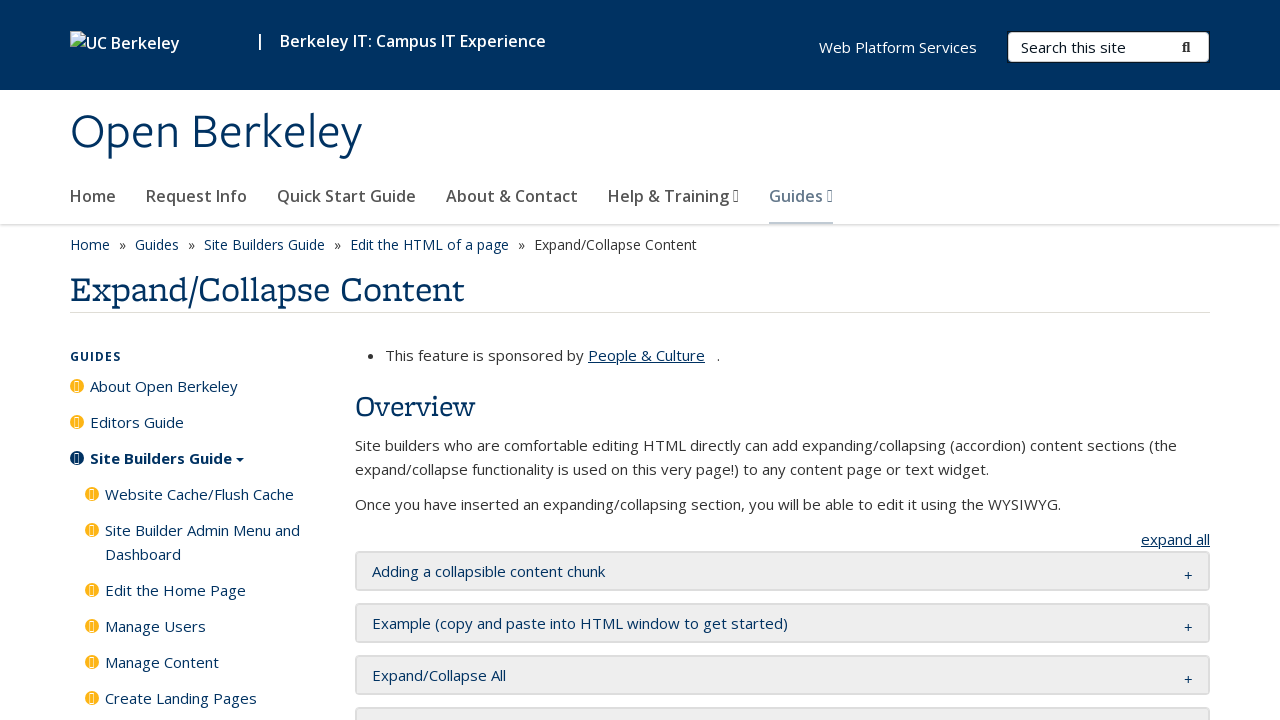

Clicked first collapsible section trigger to expand content at (488, 571) on #openberkeley-collapsible-container-0-trigger
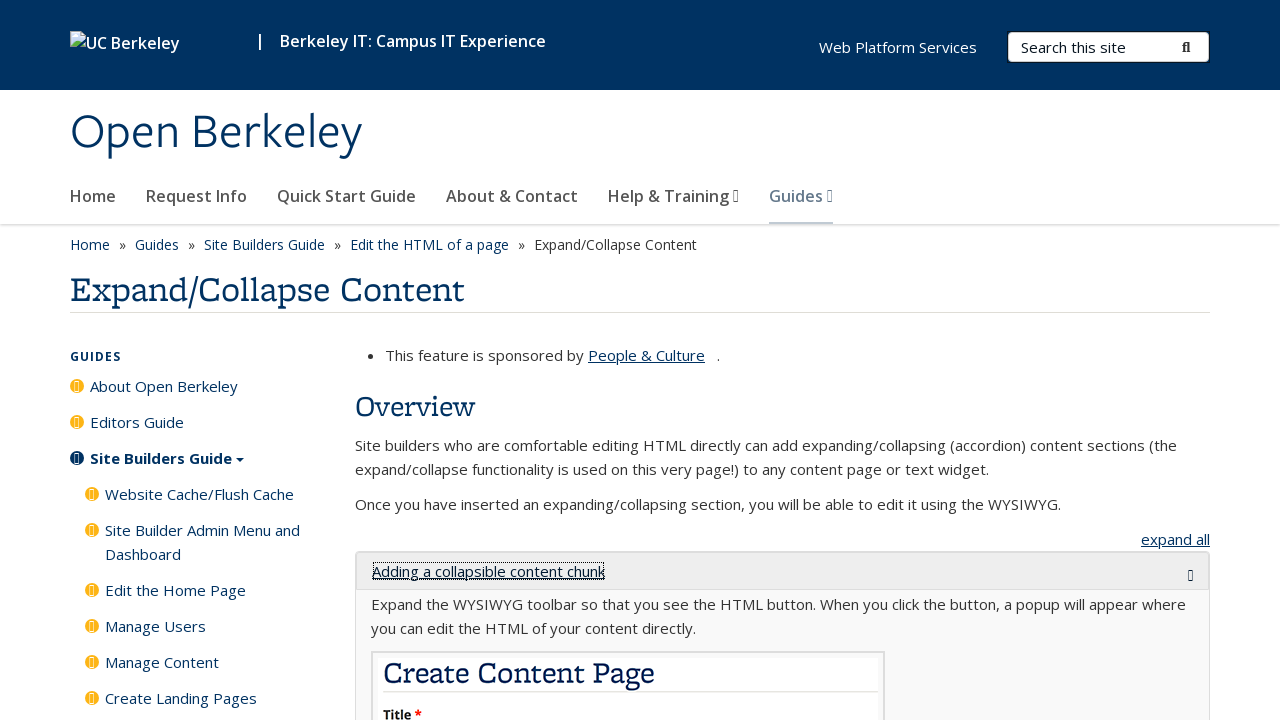

Waited for first collapsible section expansion animation to complete
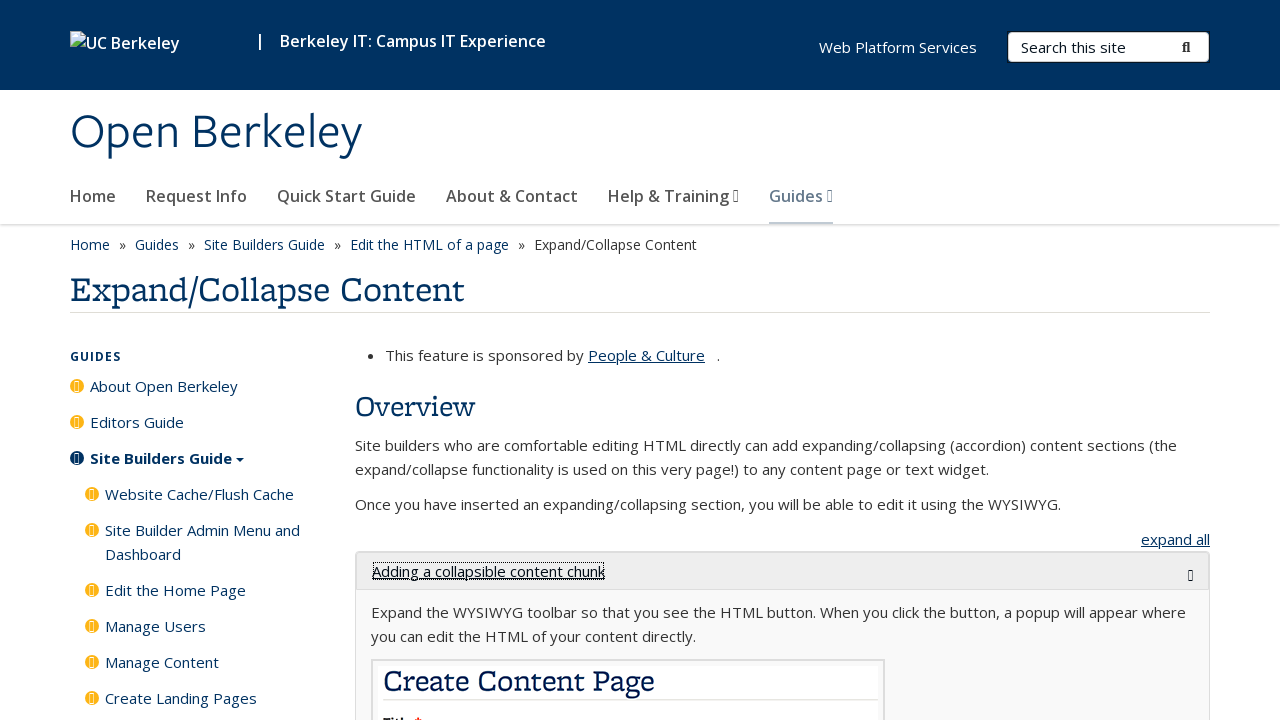

Clicked second collapsible section trigger to expand content at (580, 360) on #openberkeley-collapsible-container-1-trigger
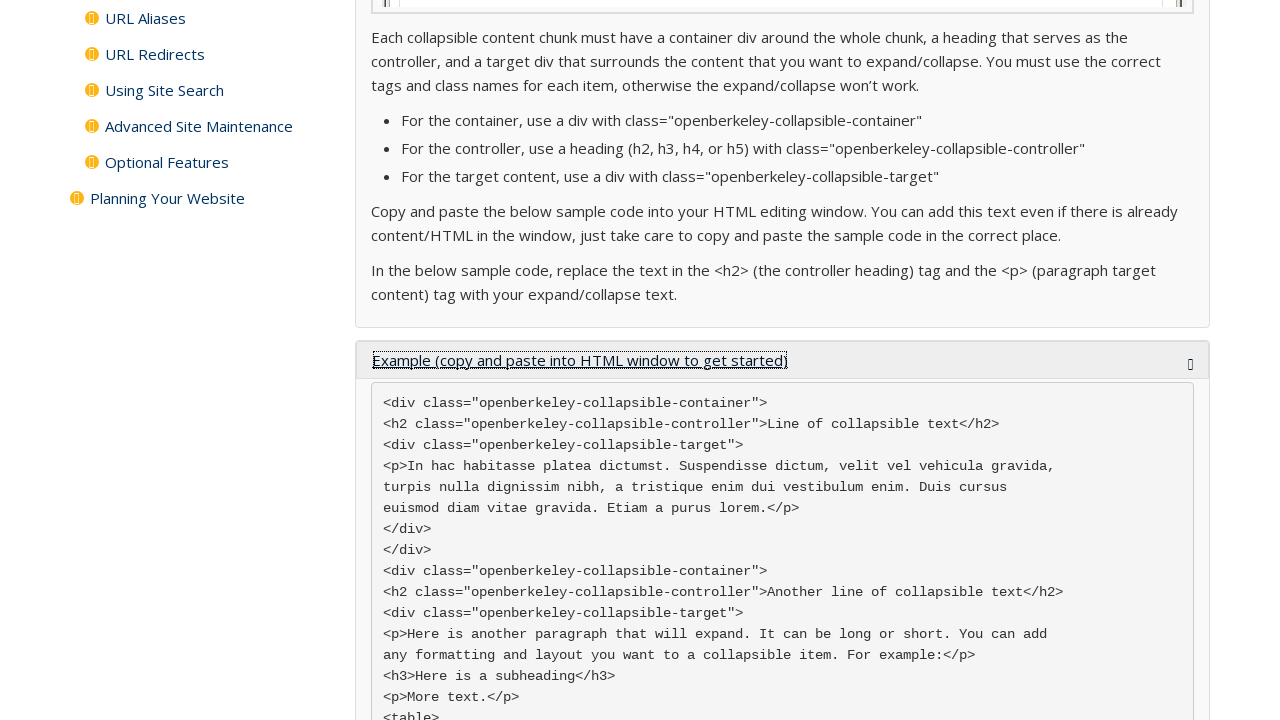

Waited for second collapsible section expansion animation to complete
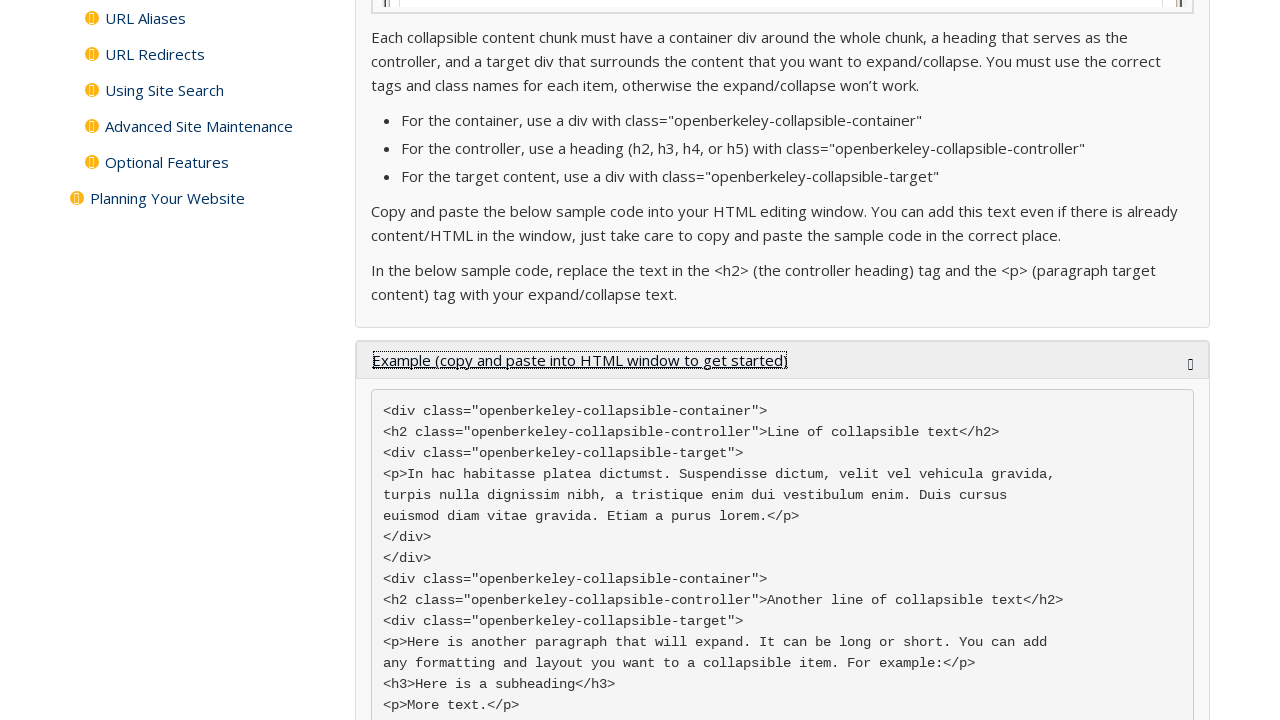

Clicked third collapsible section trigger to expand content at (439, 360) on #openberkeley-collapsible-container-2-trigger
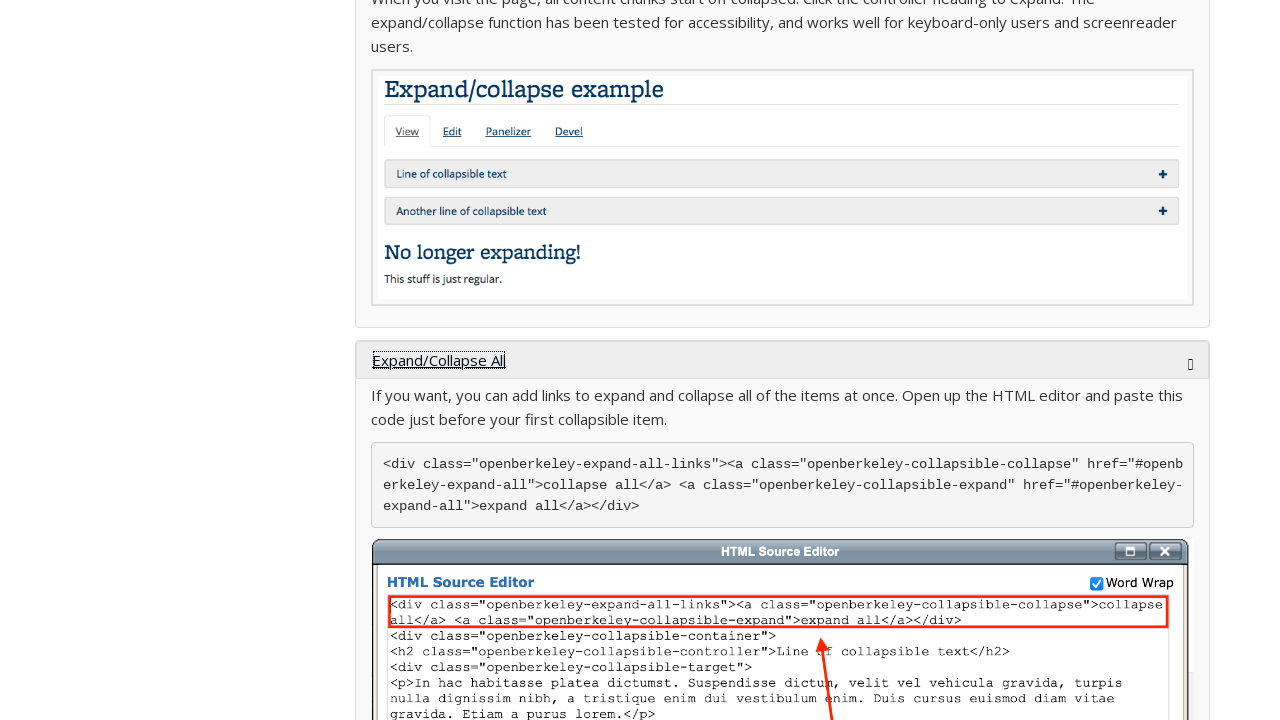

Waited for third collapsible section expansion animation to complete
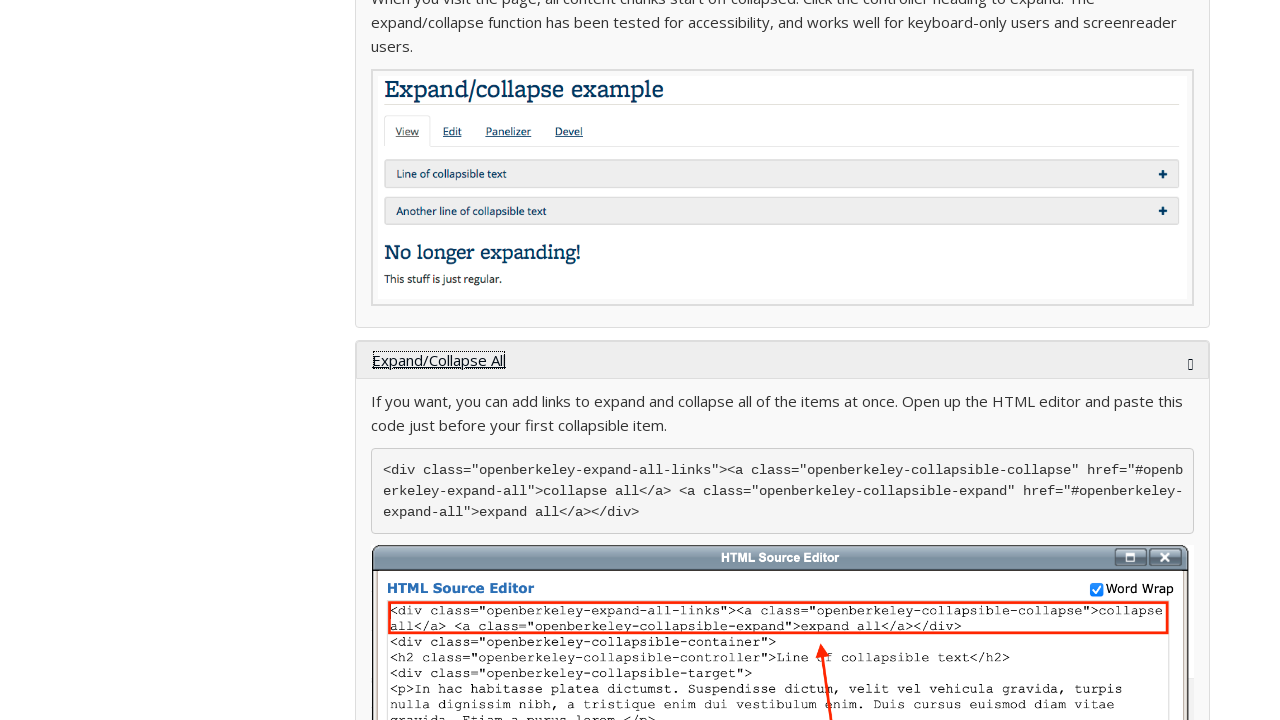

Clicked fourth collapsible section trigger to expand content at (475, 360) on #openberkeley-collapsible-container-3-trigger
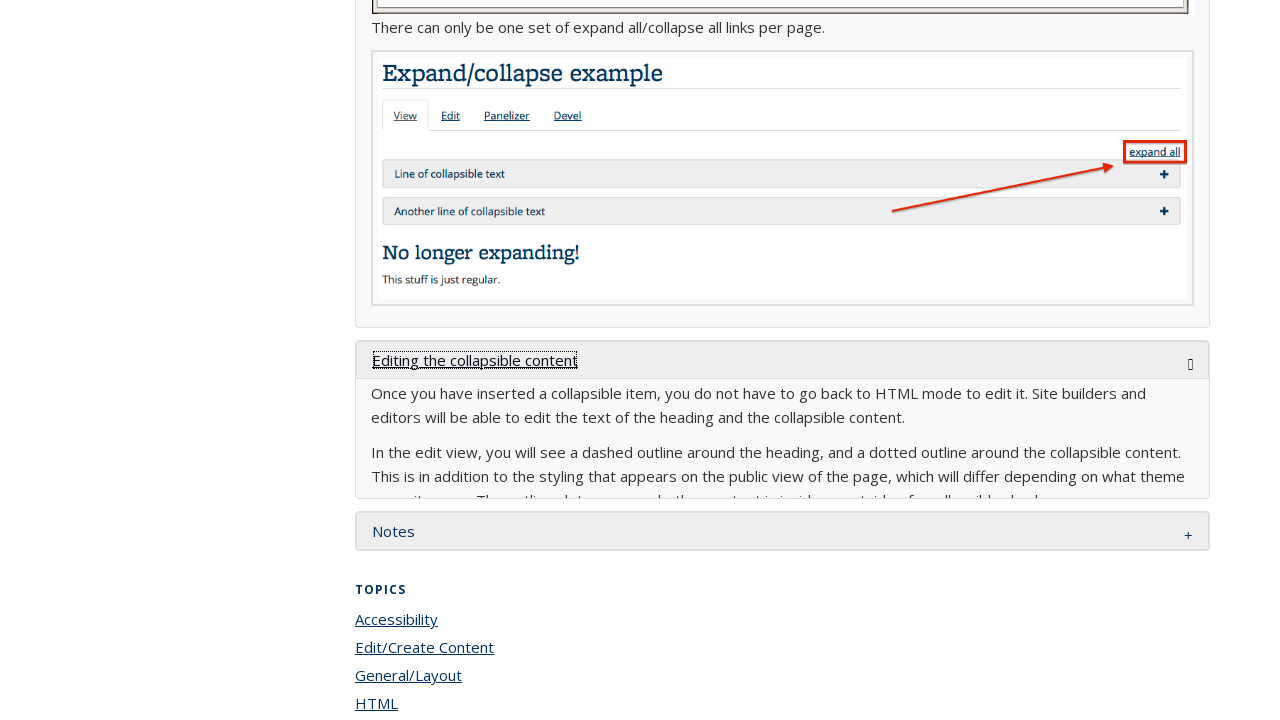

Waited for fourth collapsible section expansion animation to complete
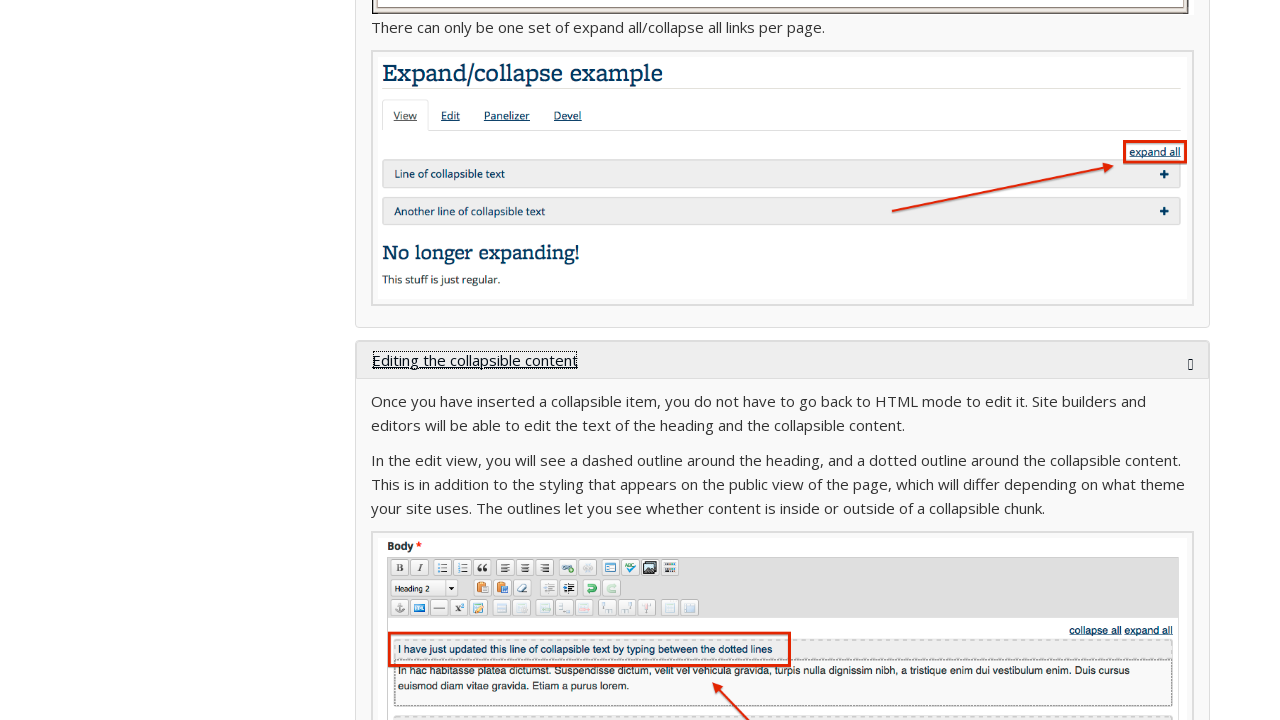

Clicked fifth collapsible section trigger to expand content at (394, 360) on #openberkeley-collapsible-container-4-trigger
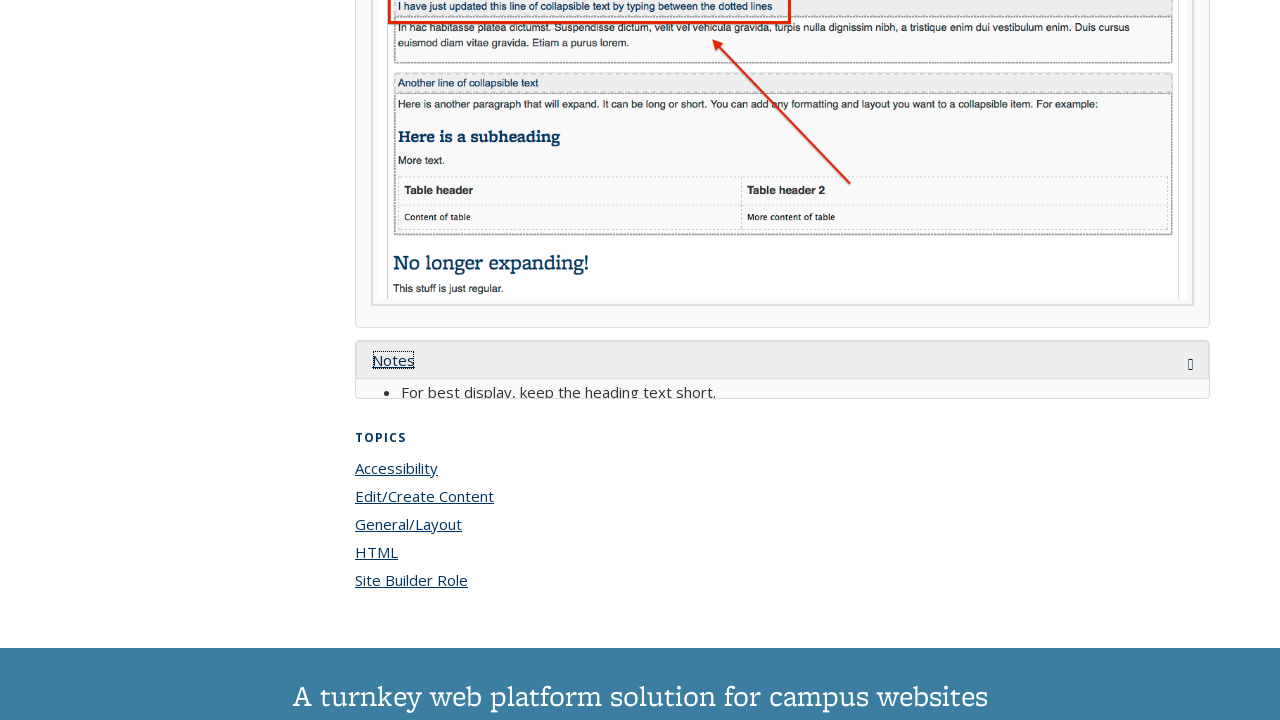

Waited for fifth collapsible section expansion animation to complete
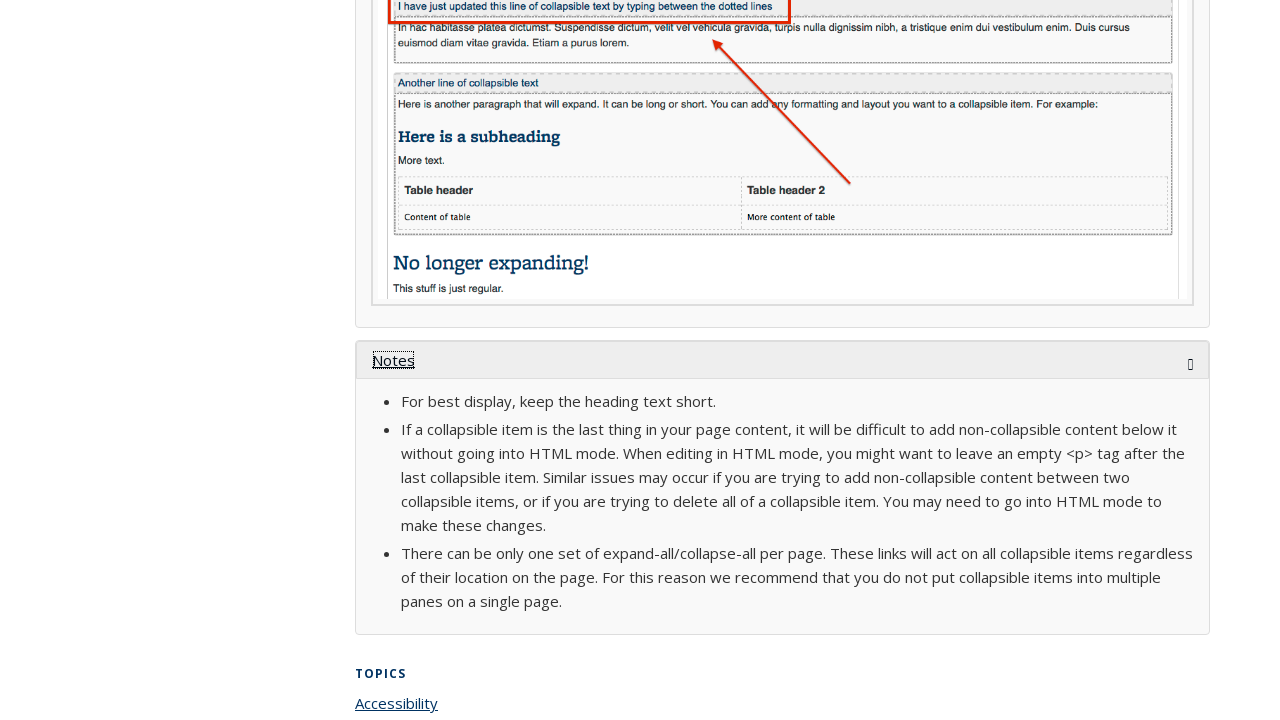

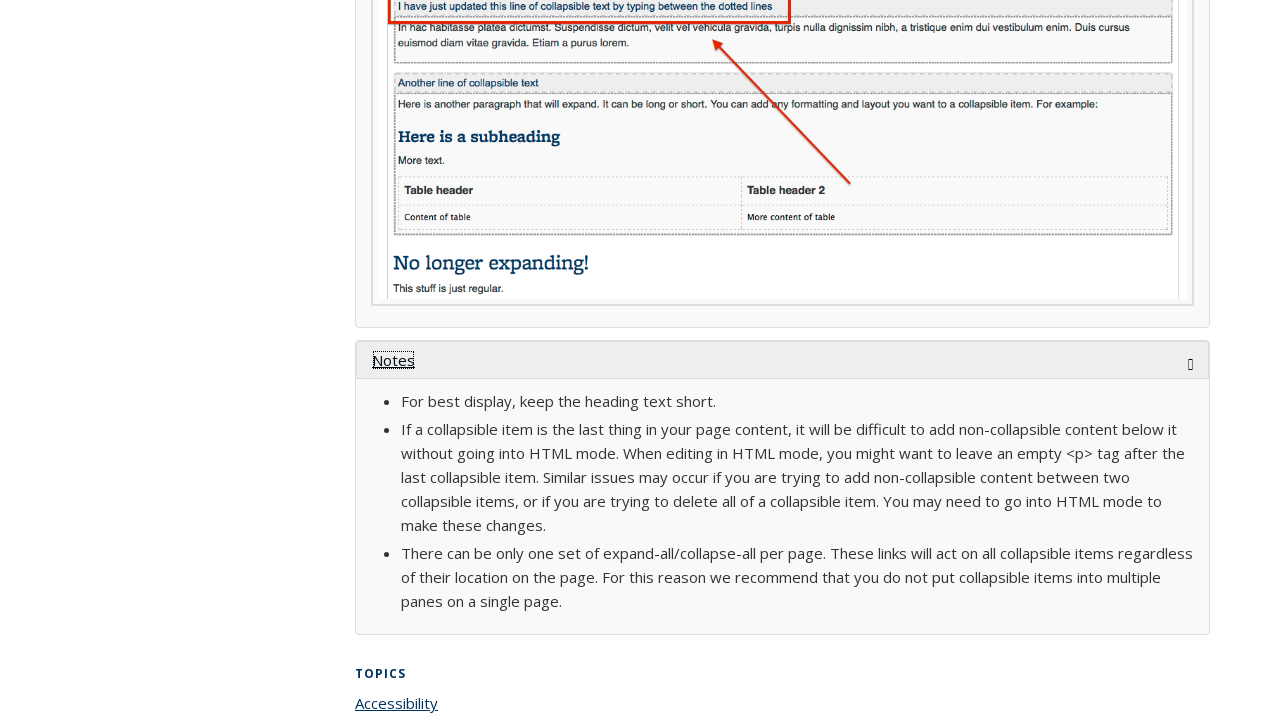